Opens the Text Box section and verifies all form elements (Full Name, Email, Current Address, Permanent Address) are present and editable.

Starting URL: https://demoqa.com/elements

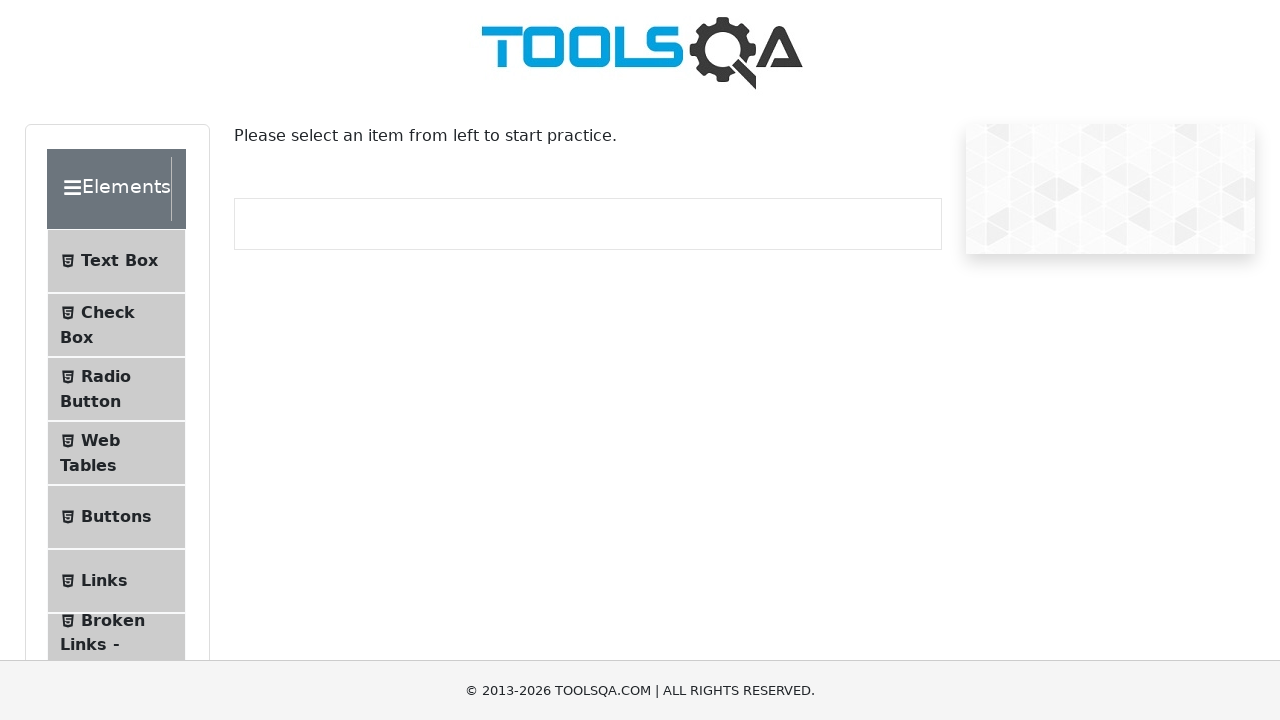

Clicked on Text Box menu item at (119, 261) on internal:text="Text Box"i
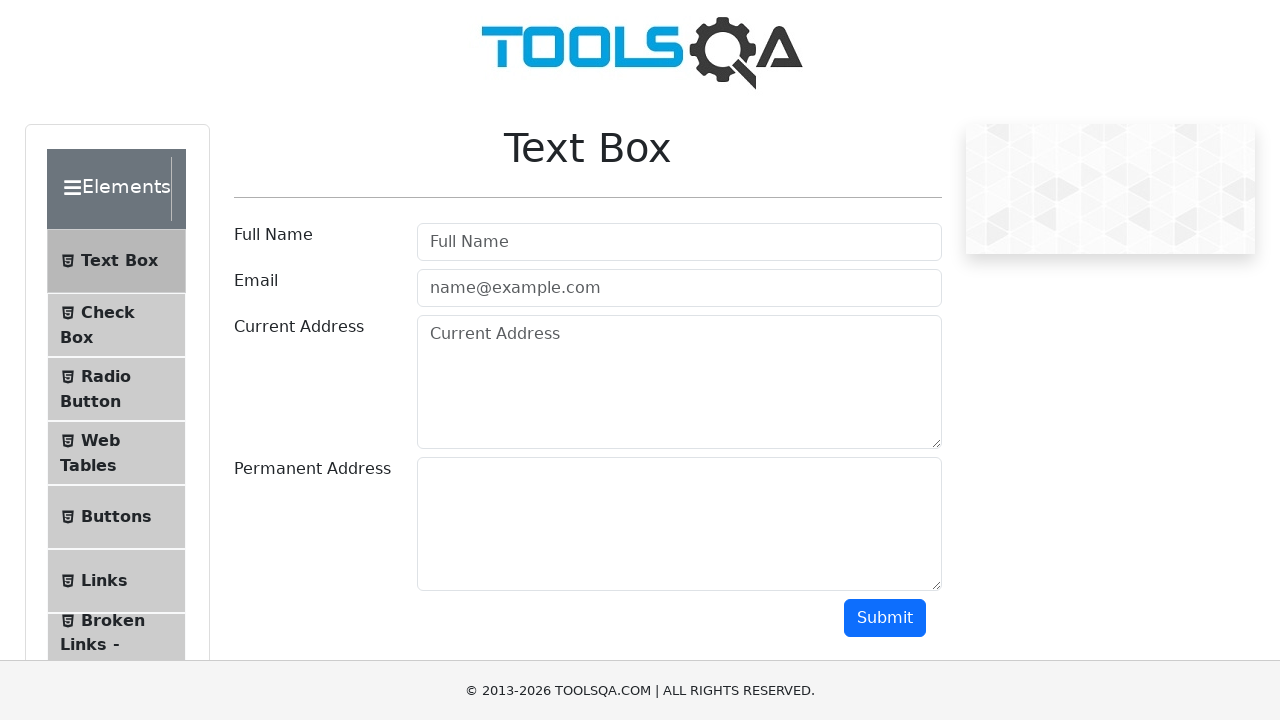

Full Name field wrapper loaded
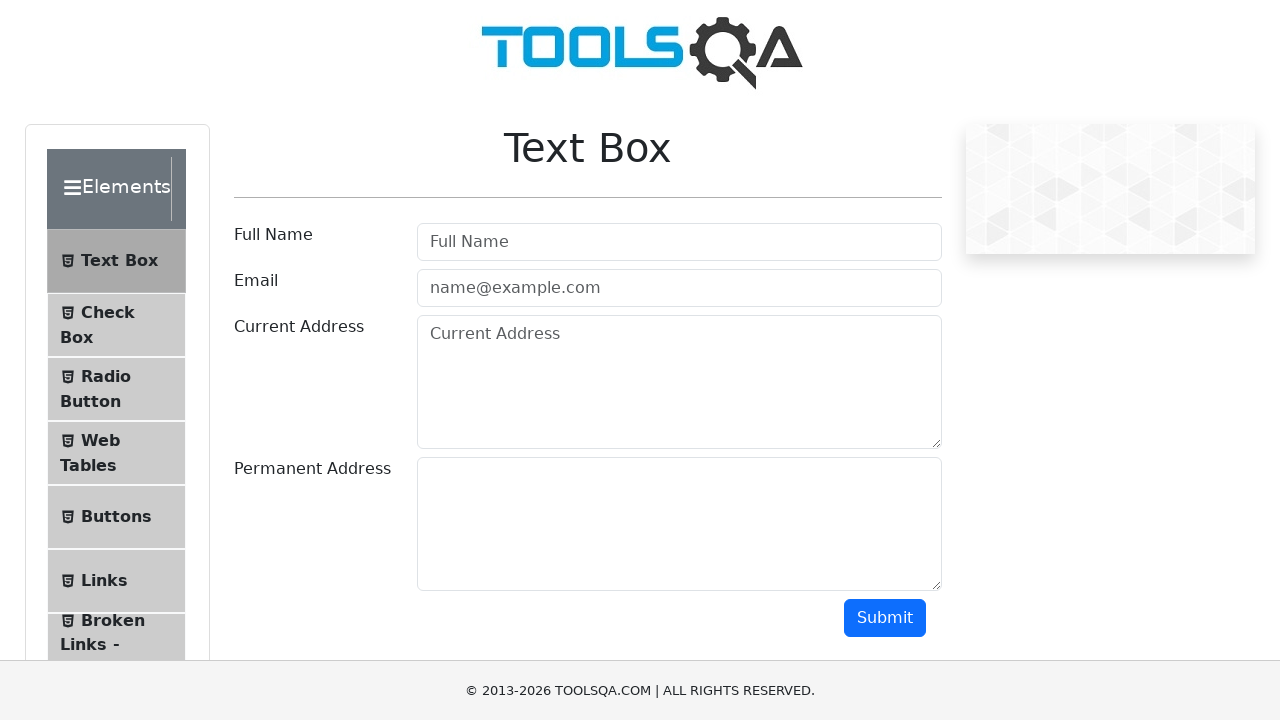

Full Name input field is visible
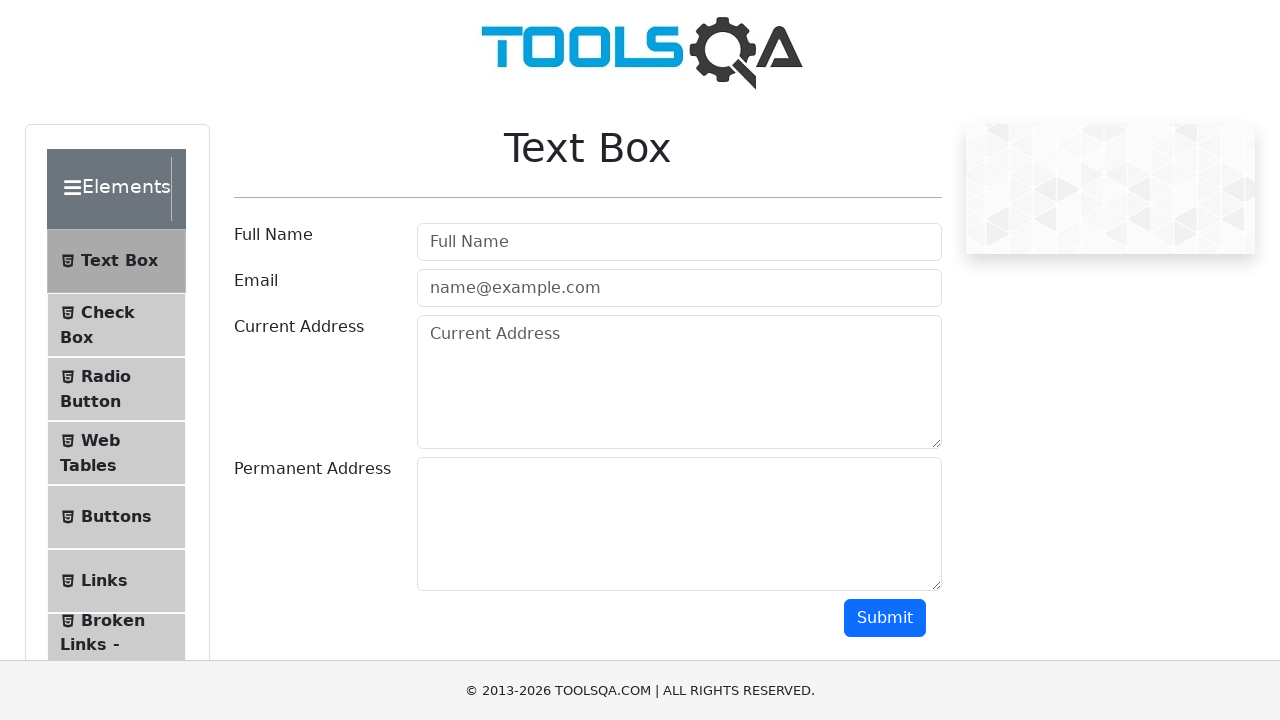

Email input field is visible
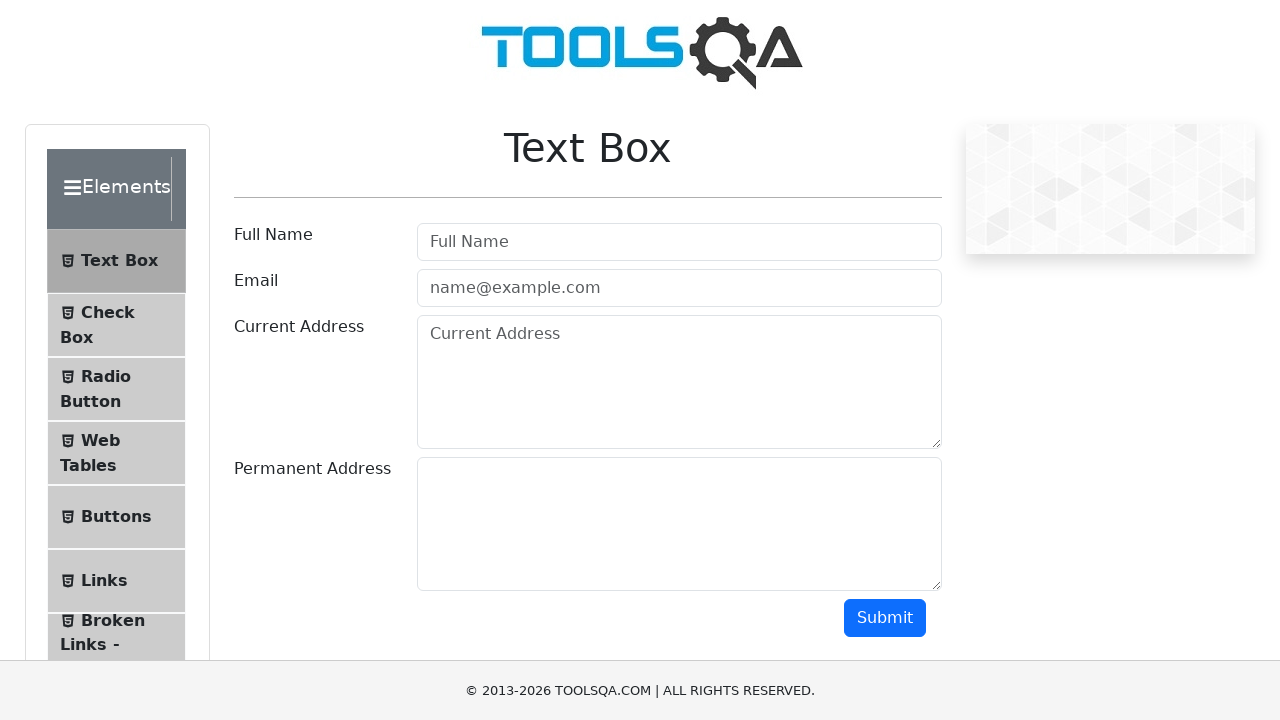

Current Address input field is visible
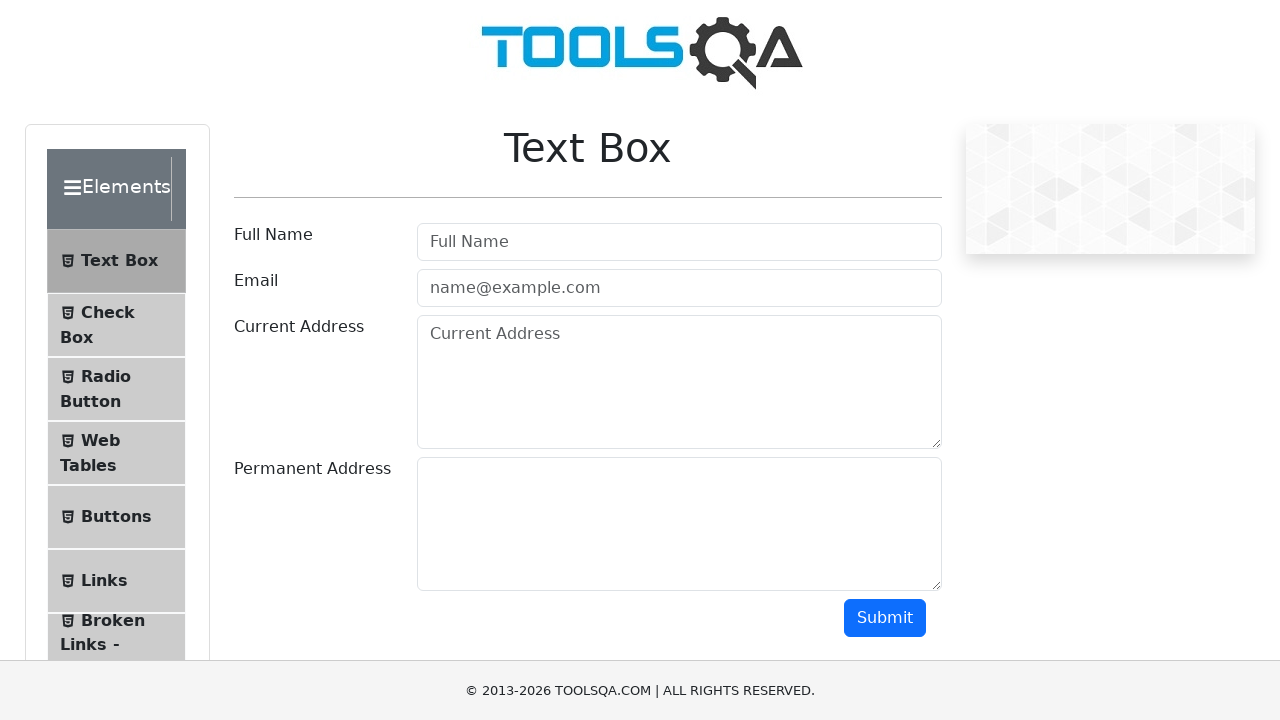

Permanent Address field wrapper loaded
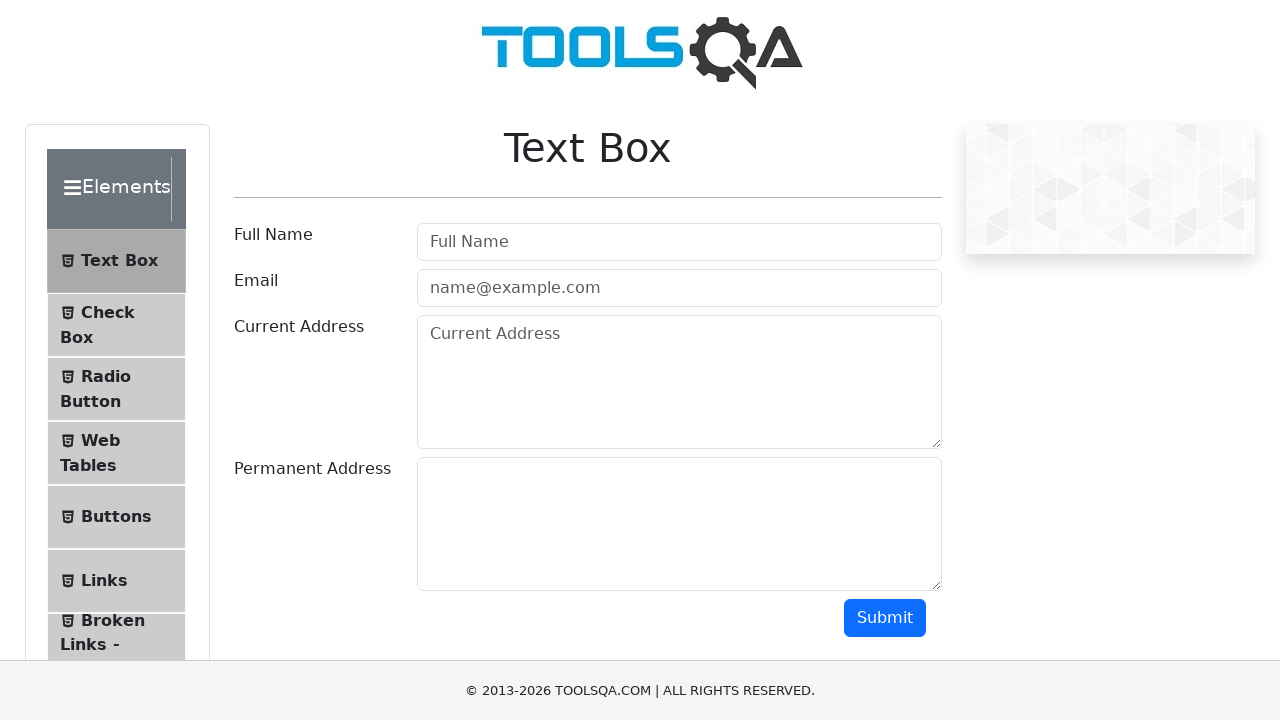

Submit button is visible
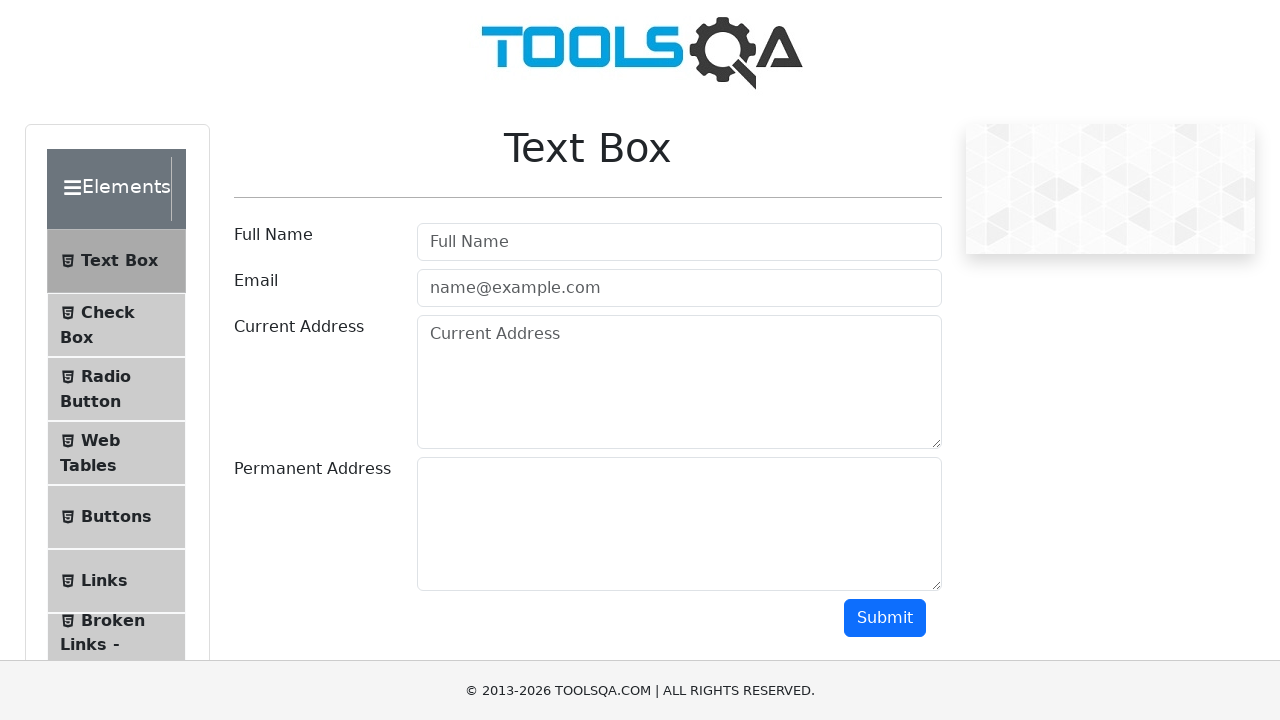

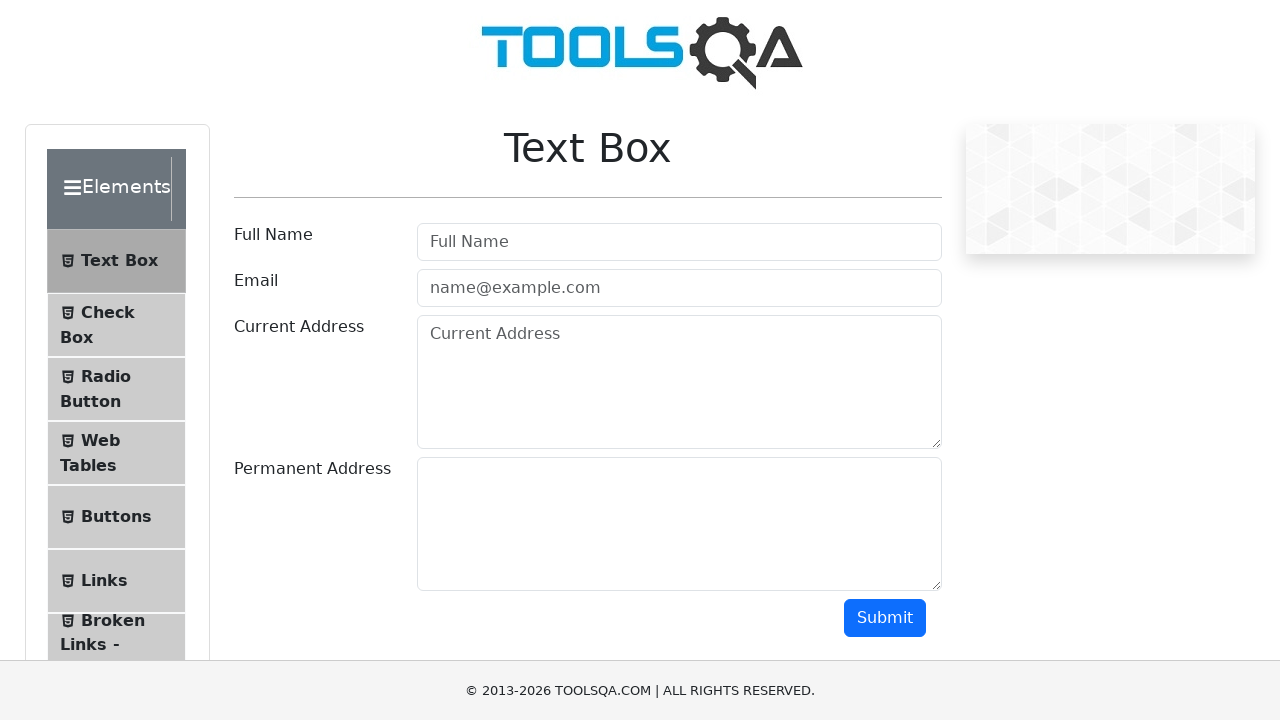